Tests JavaScript alert handling by clicking a button that triggers an alert and accepting it

Starting URL: https://the-internet.herokuapp.com/javascript_alerts

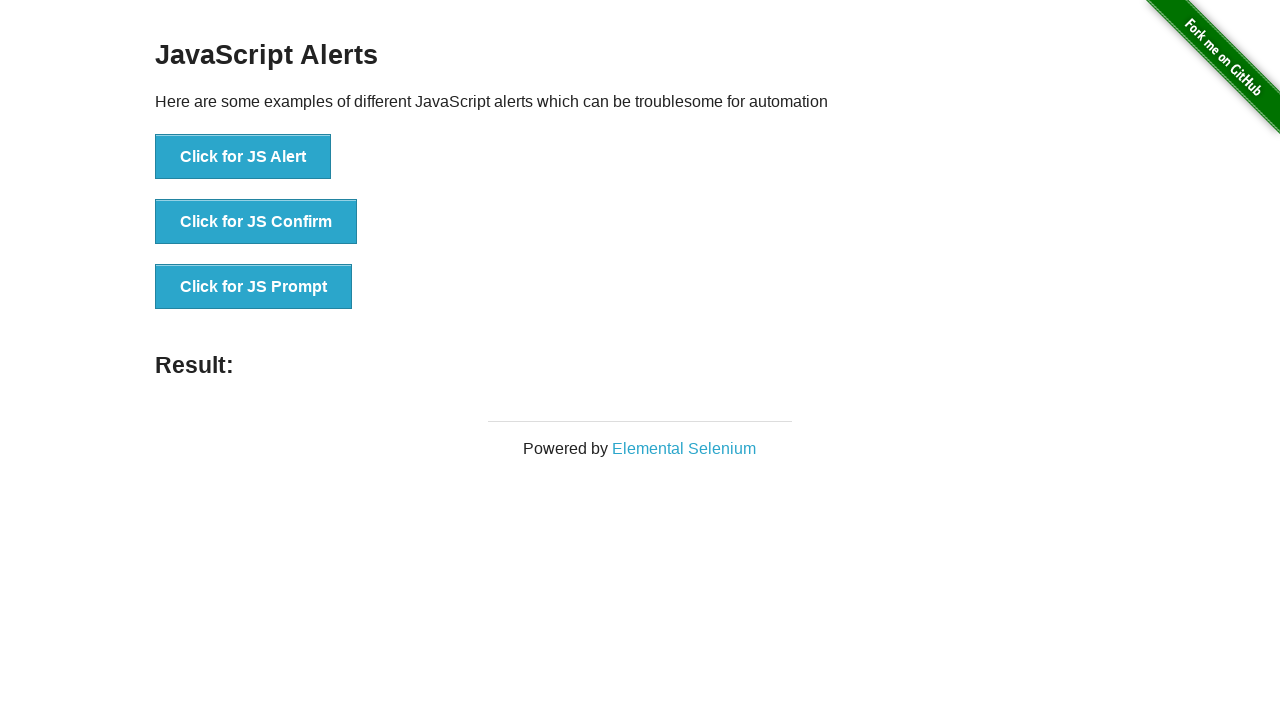

Clicked button to trigger JavaScript alert at (243, 157) on xpath=//button[text()='Click for JS Alert']
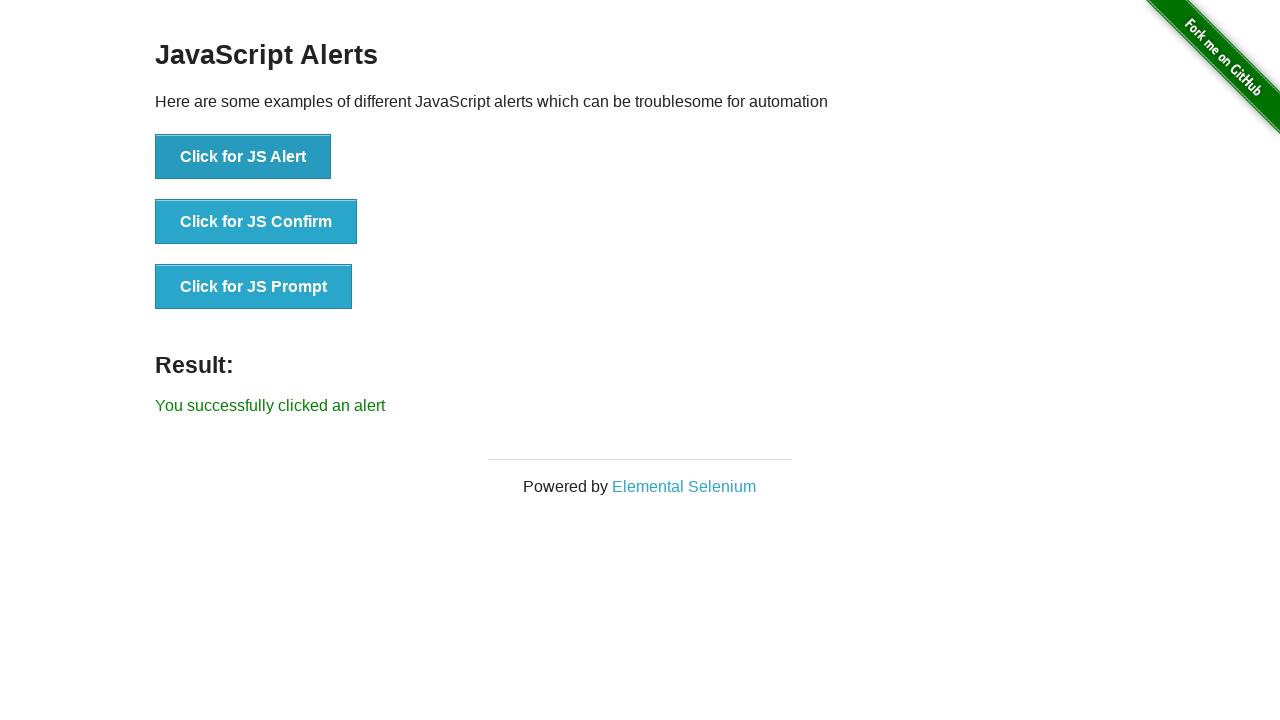

Set up dialog handler to accept alerts
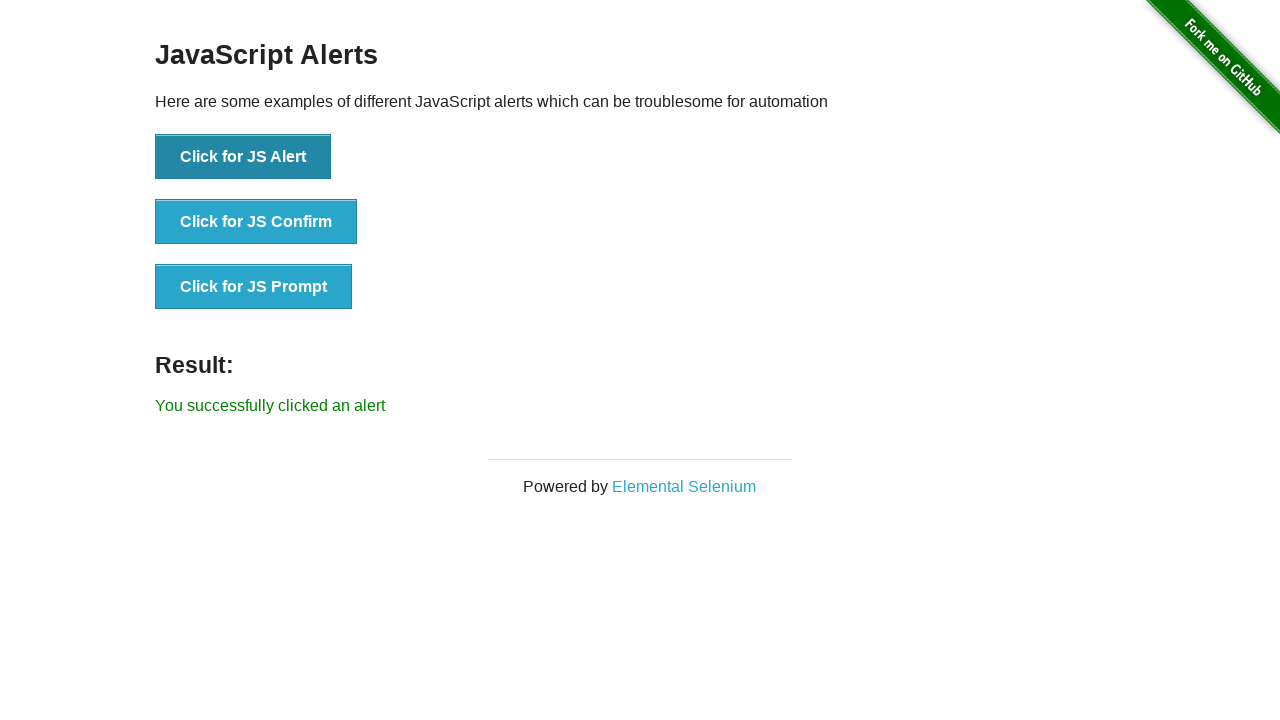

Registered custom dialog handler function
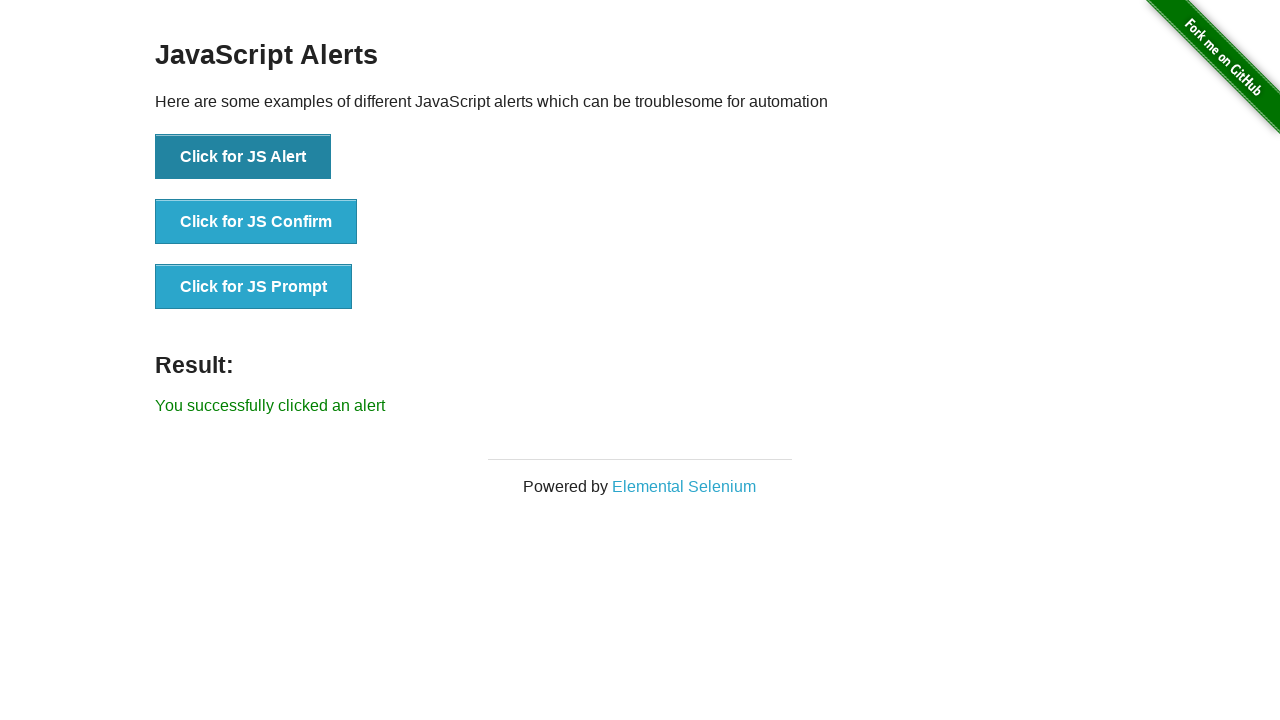

Clicked button to trigger JavaScript alert and accepted it via dialog handler at (243, 157) on xpath=//button[text()='Click for JS Alert']
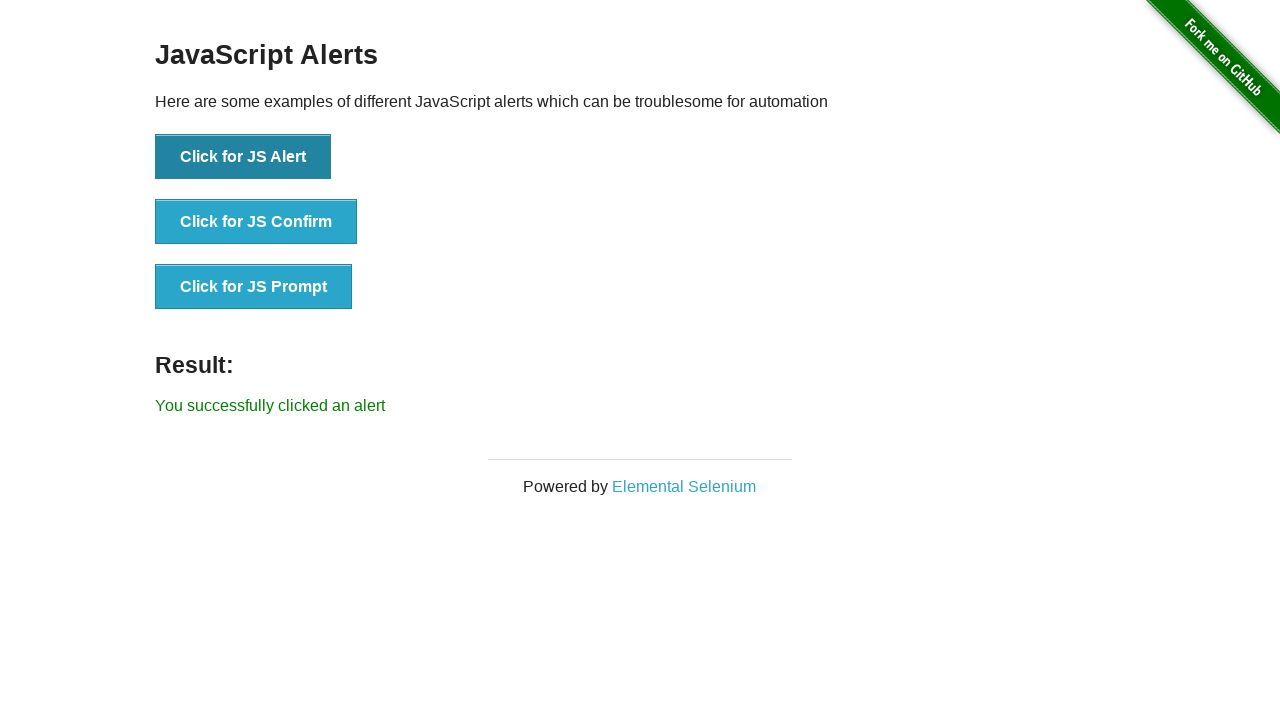

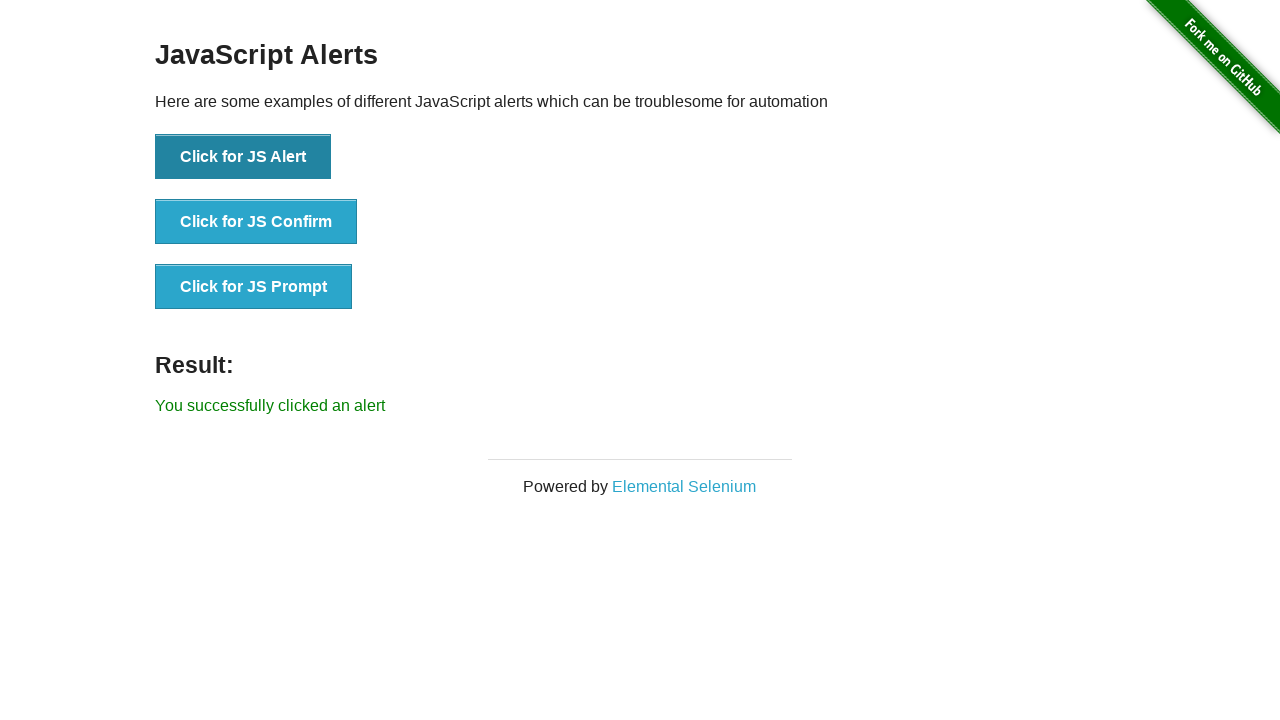